Tests JavaScript alert handling by clicking a button that triggers a prompt alert, entering text into the prompt, and accepting it

Starting URL: https://the-internet.herokuapp.com/javascript_alerts

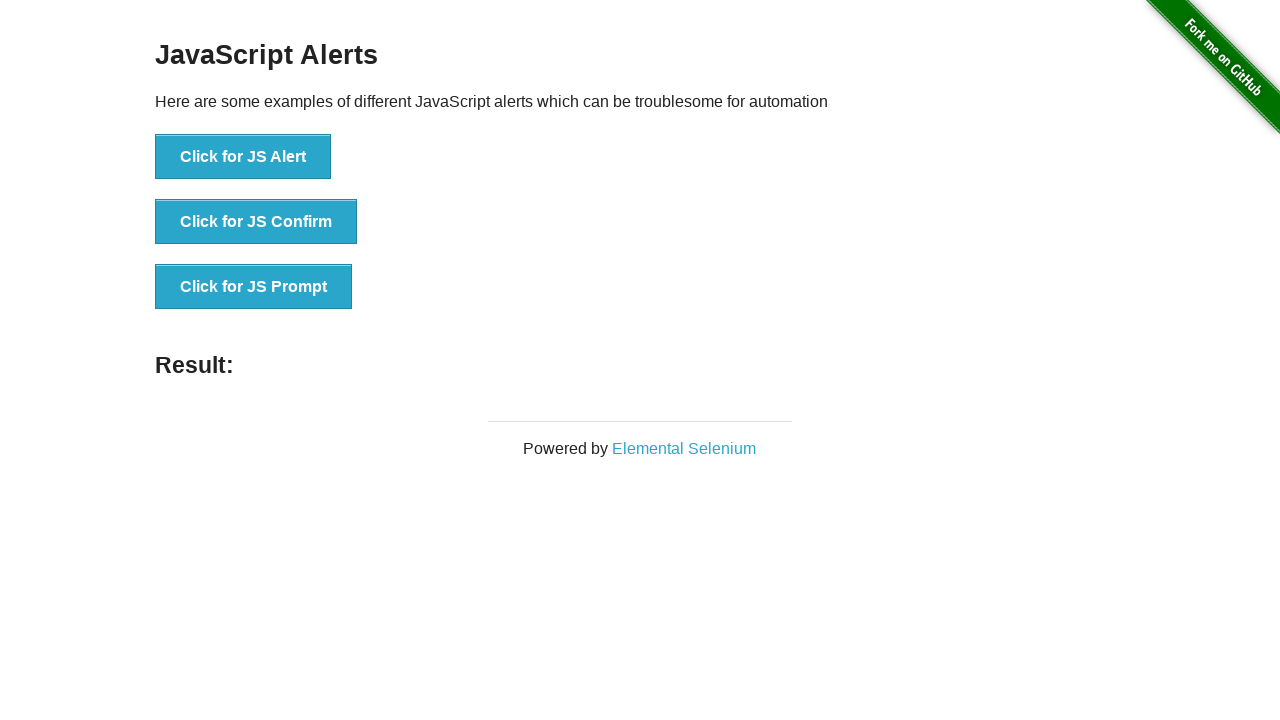

Set up dialog handler for prompt alert
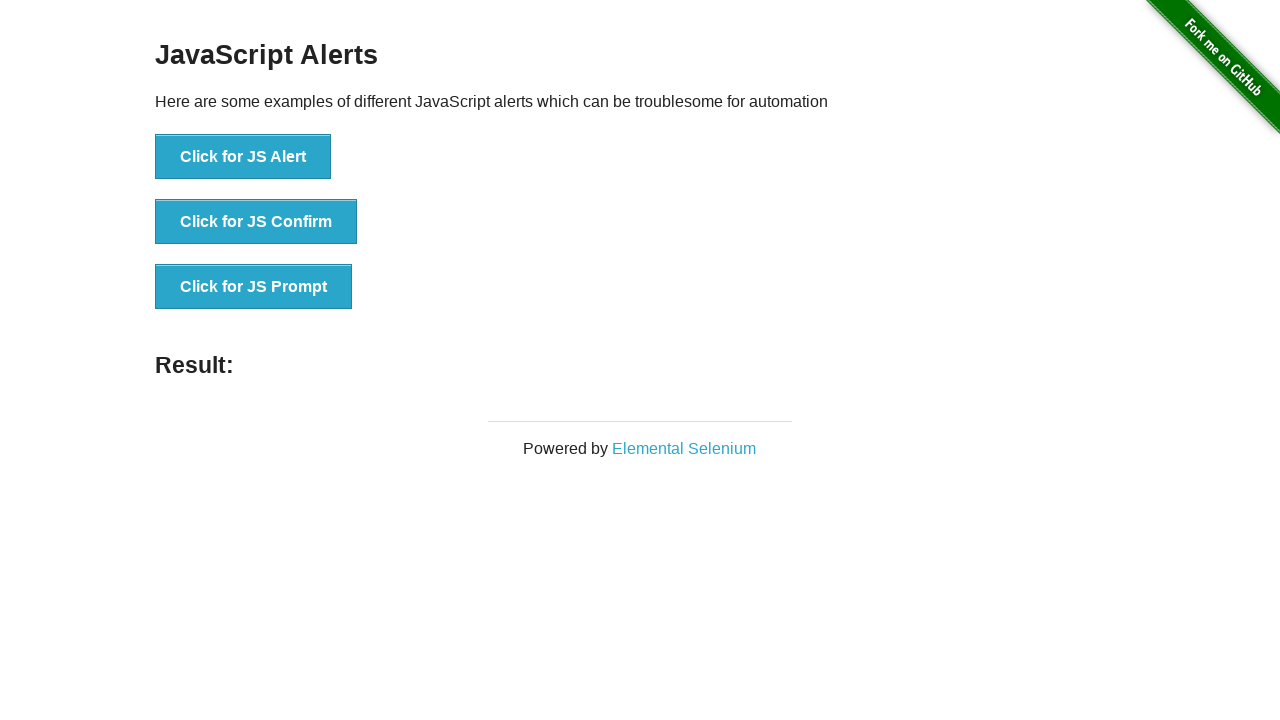

Clicked button to trigger prompt alert at (254, 287) on xpath=//button[@onclick='jsPrompt()']
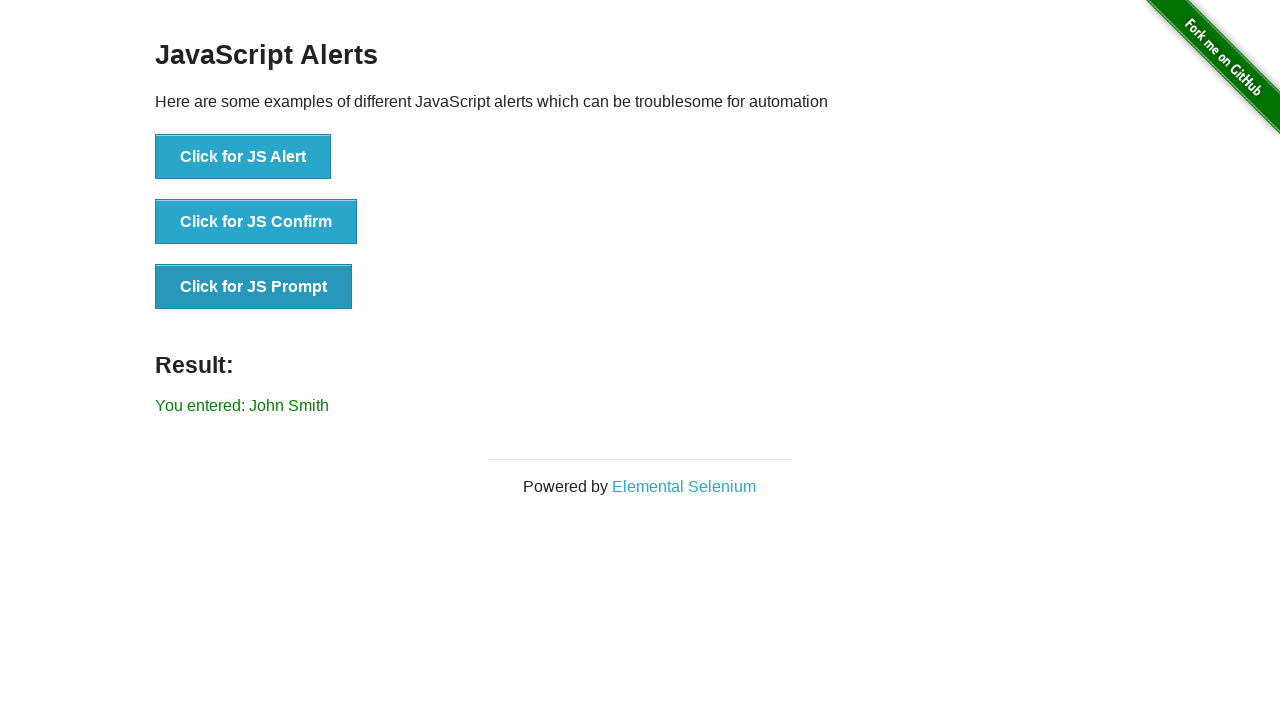

Result element loaded after accepting prompt with 'John Smith'
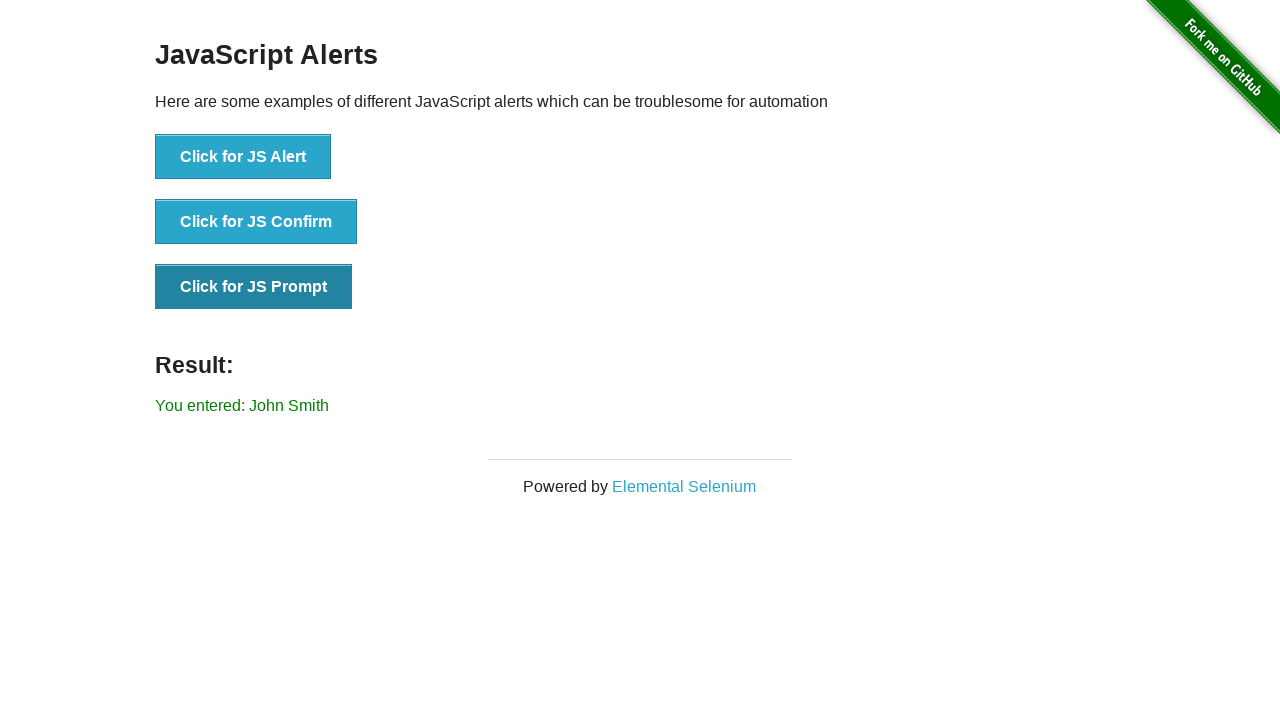

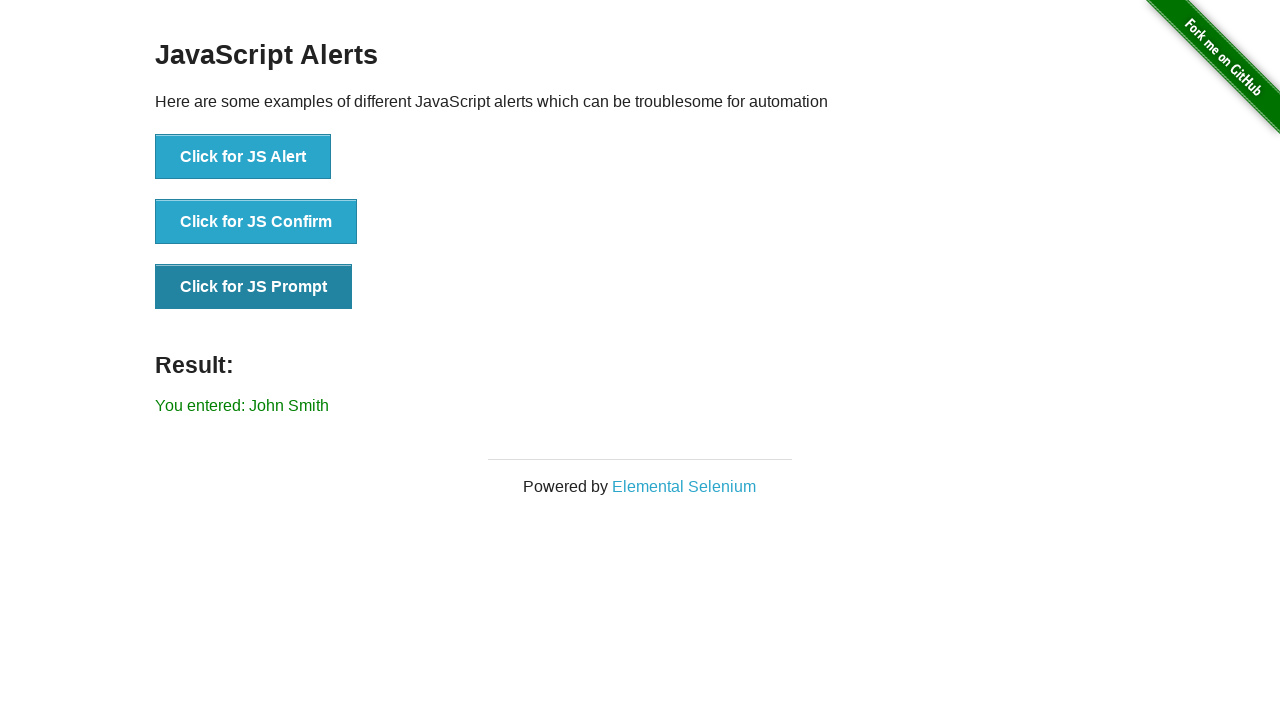